Tests dropdown selection by iterating through options and clicking on "Option 1" when found

Starting URL: https://the-internet.herokuapp.com/dropdown

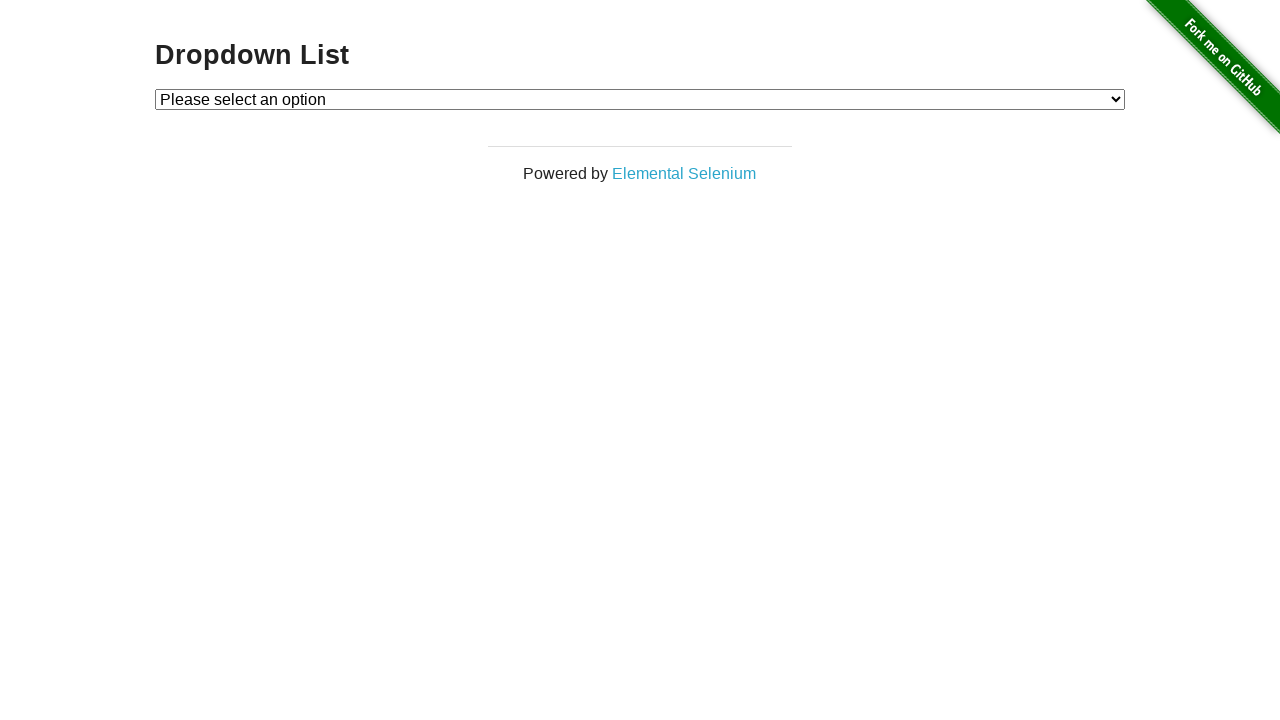

Dropdown element loaded on the page
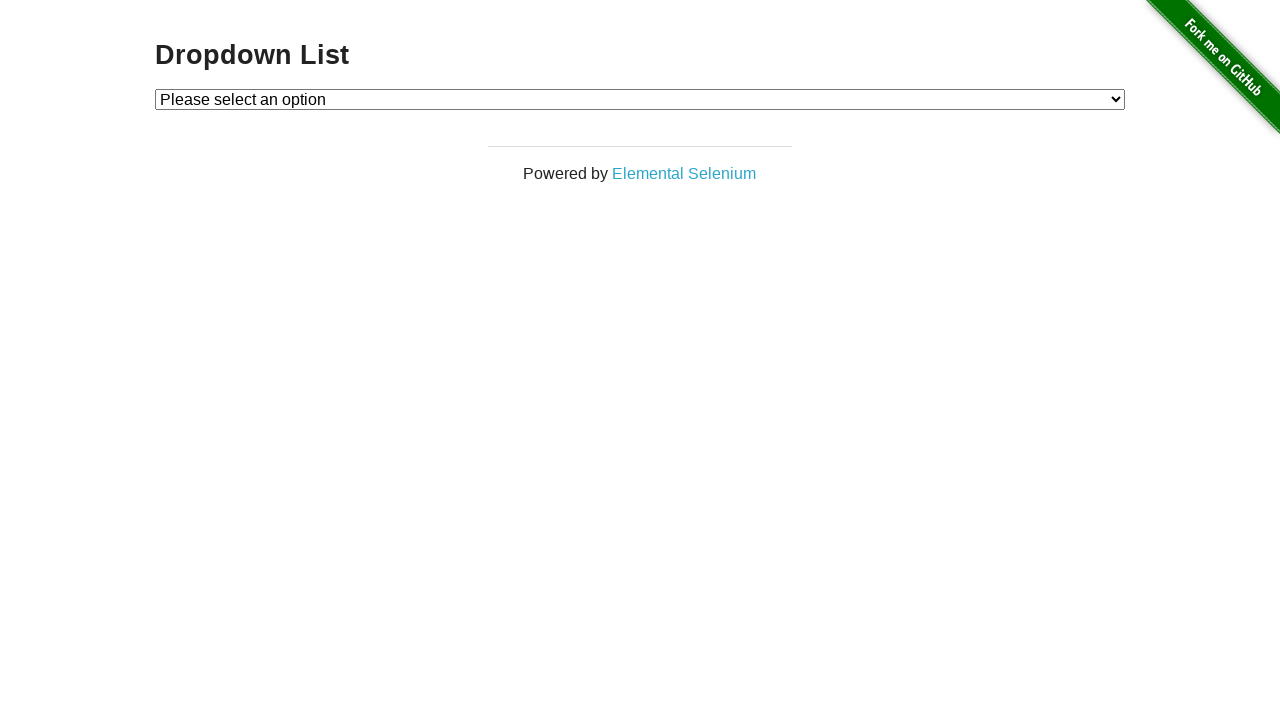

Selected 'Option 1' from the dropdown on #dropdown
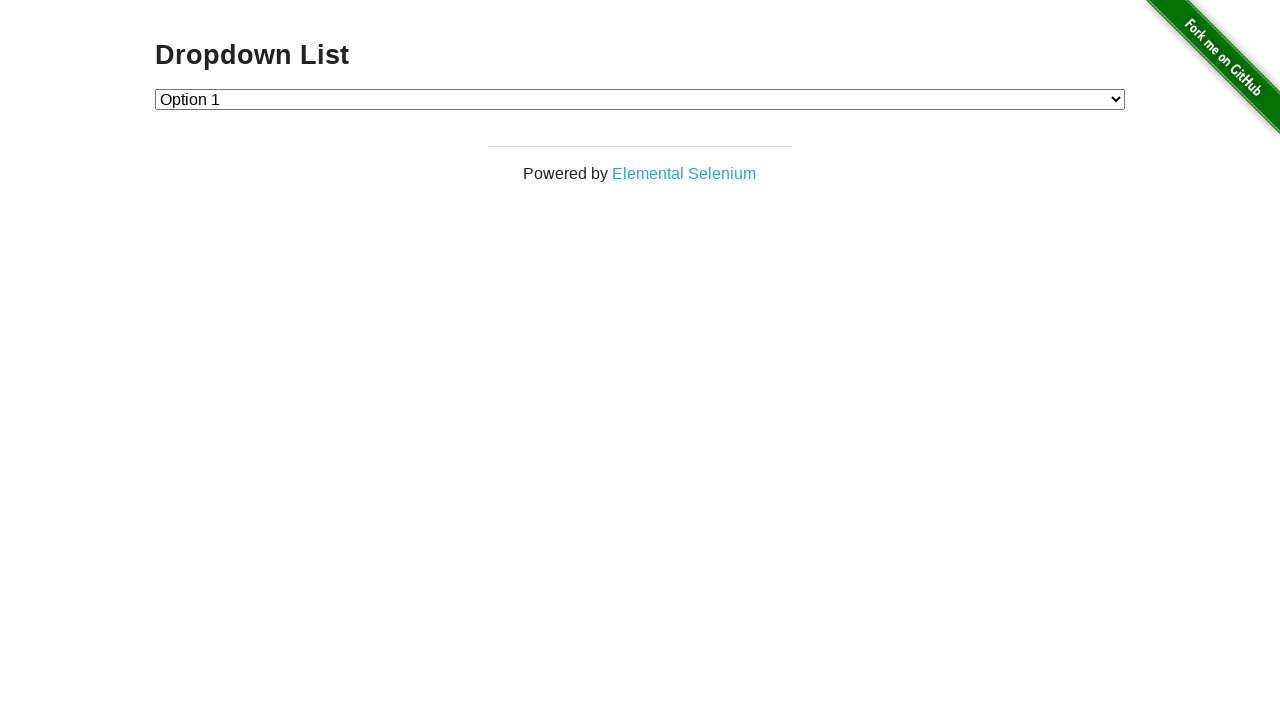

Verified that 'Option 1' is selected (value === '1')
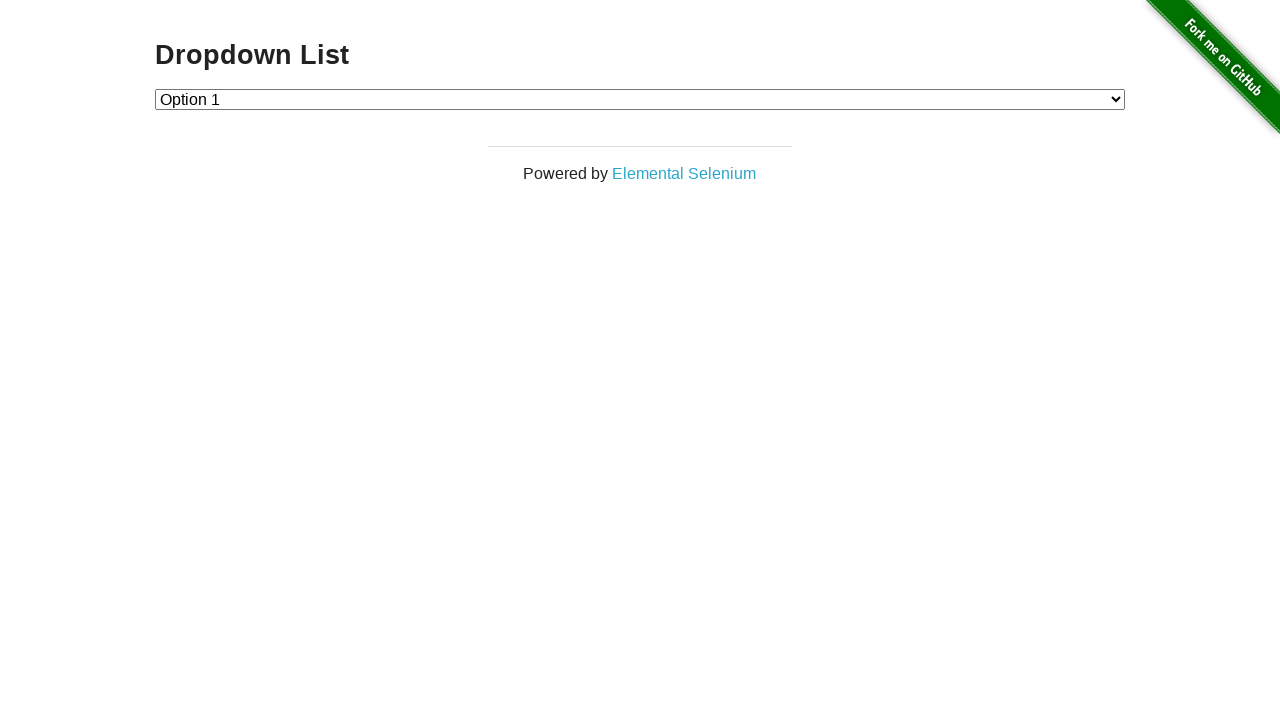

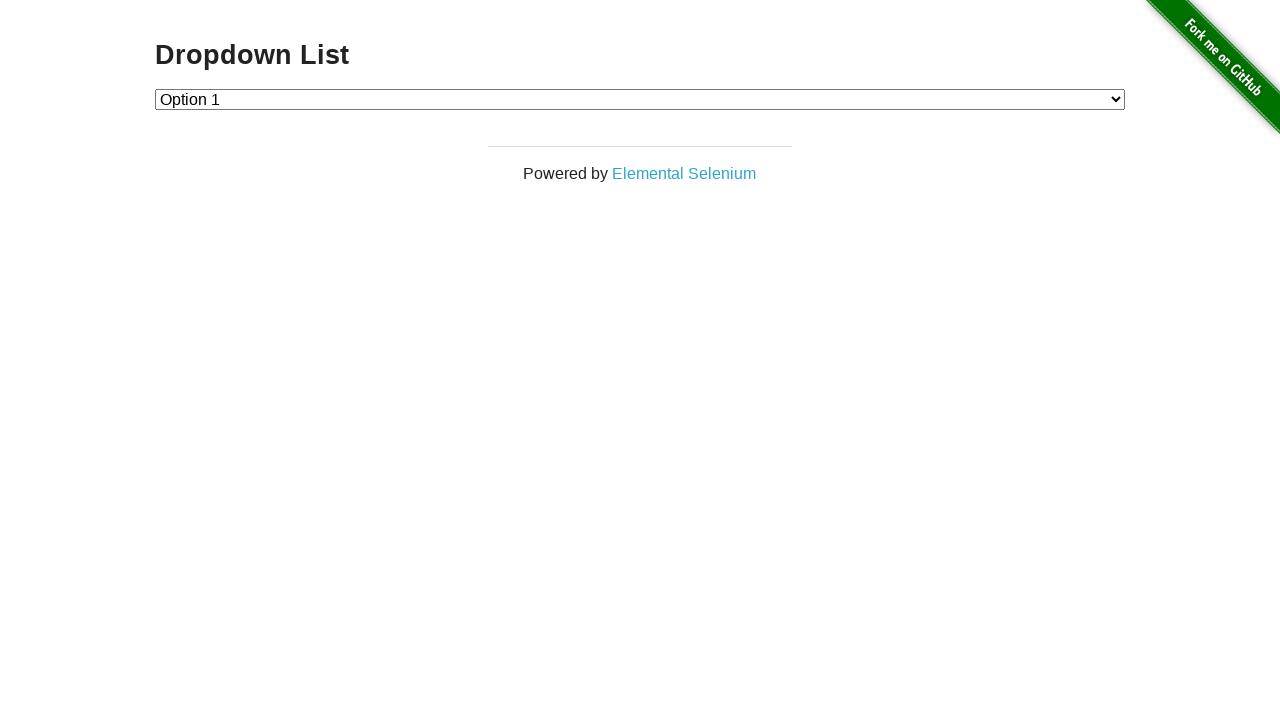